Tests jQuery UI's drag and drop functionality by navigating to the Droppable demo page and performing a drag-and-drop action between two elements

Starting URL: https://jqueryui.com

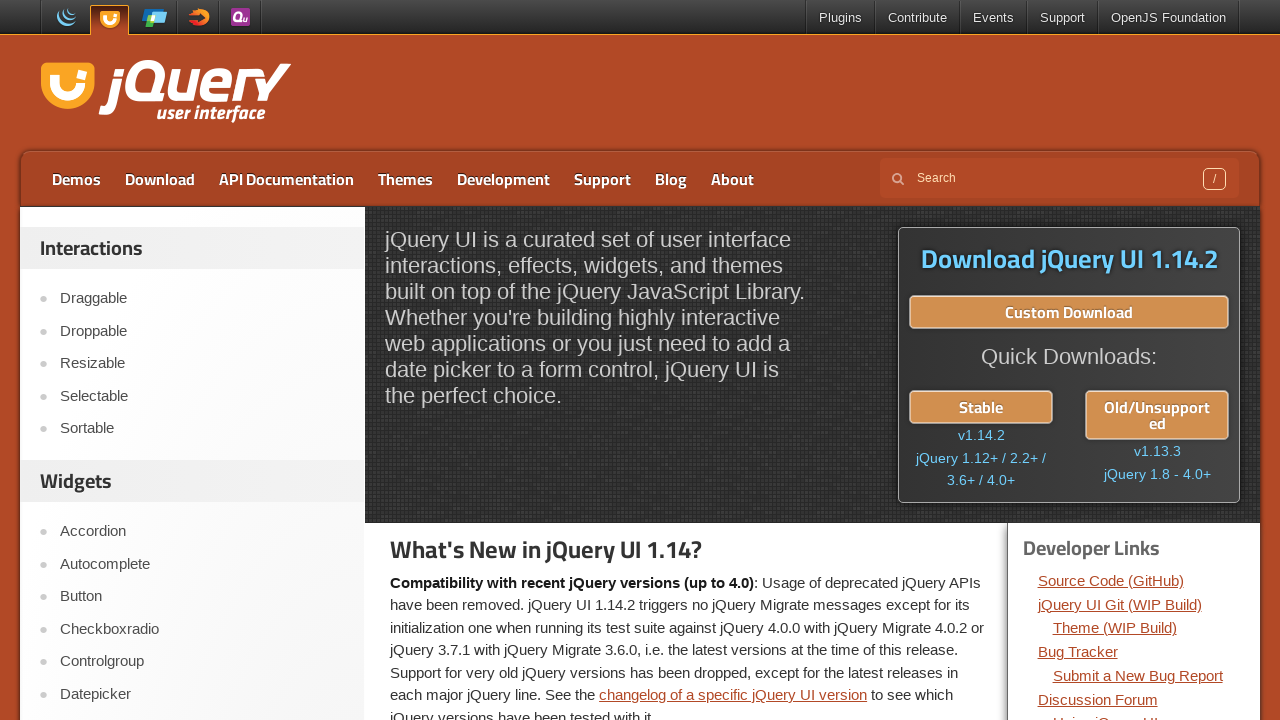

Clicked on the Droppable link to navigate to the demo page at (202, 331) on xpath=//a[contains(text(),'Droppable')]
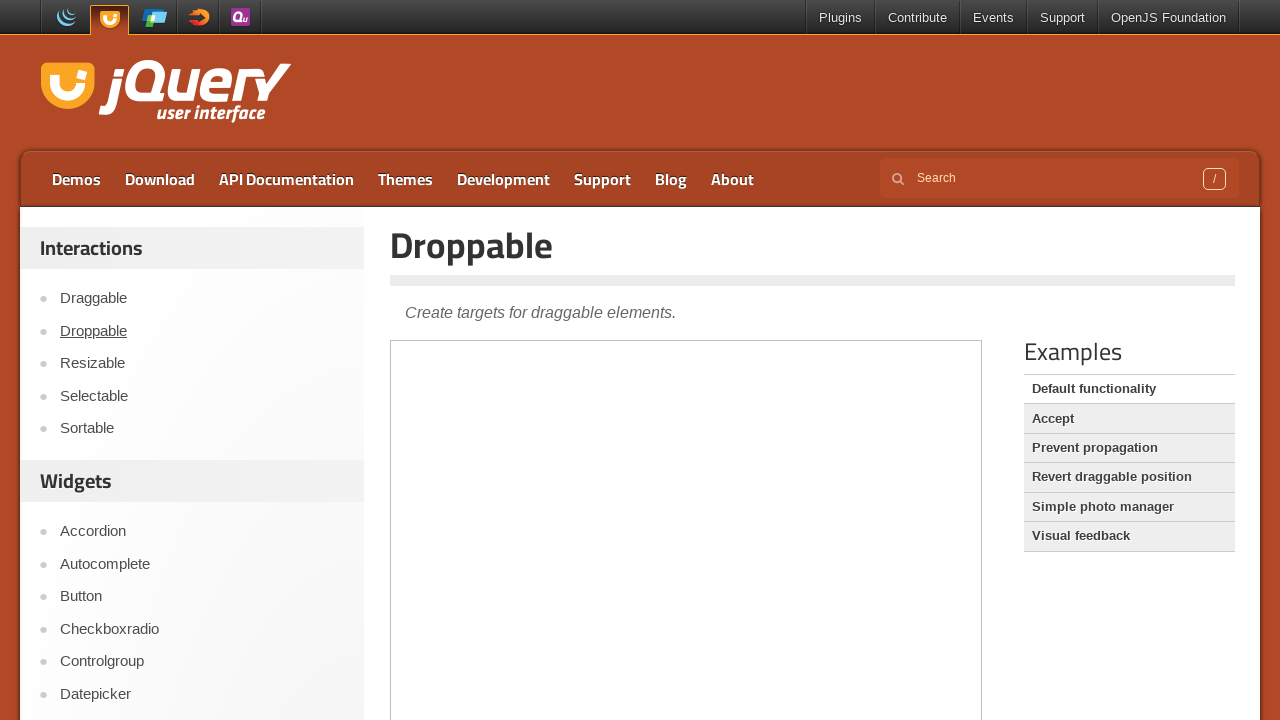

Located the demo iframe
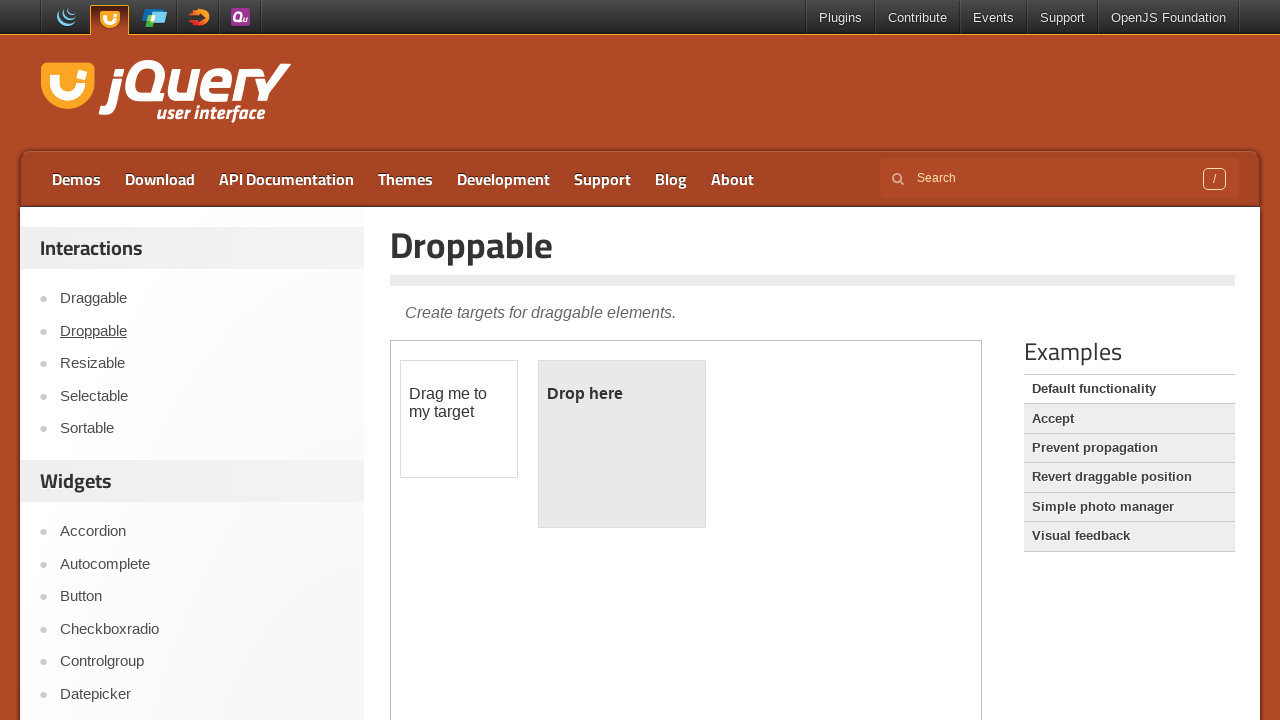

Located the draggable element
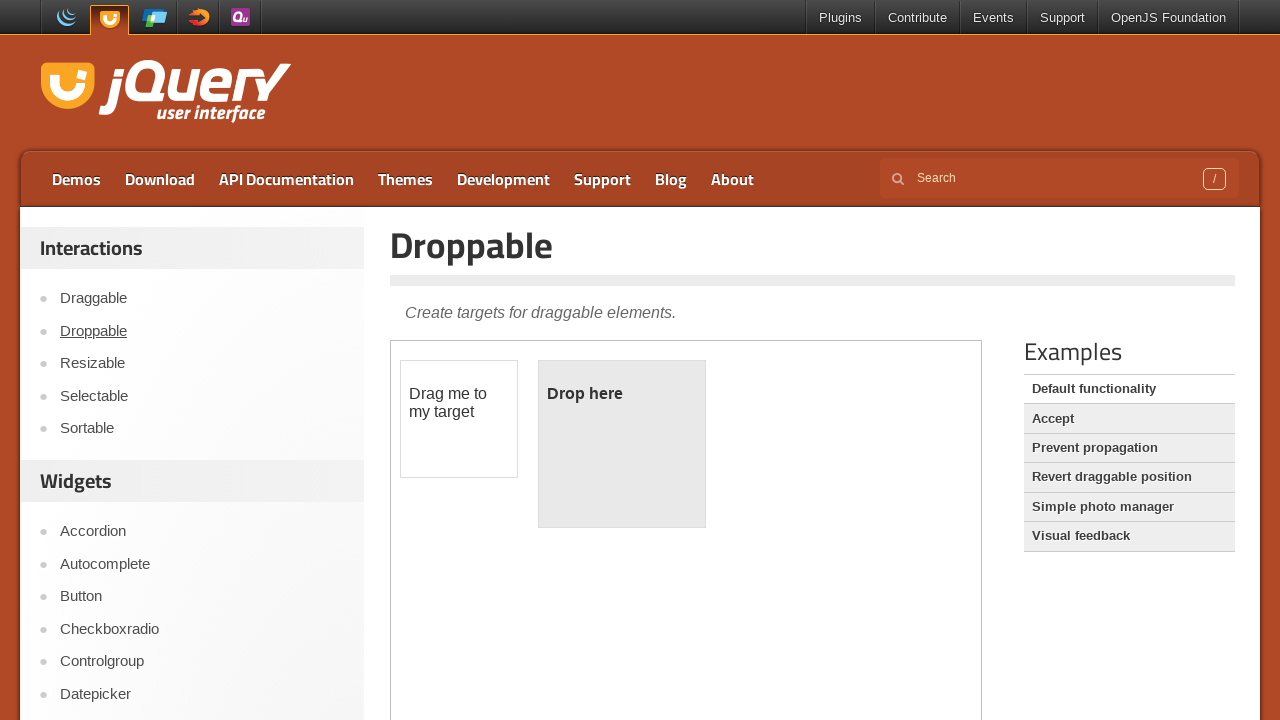

Located the droppable element
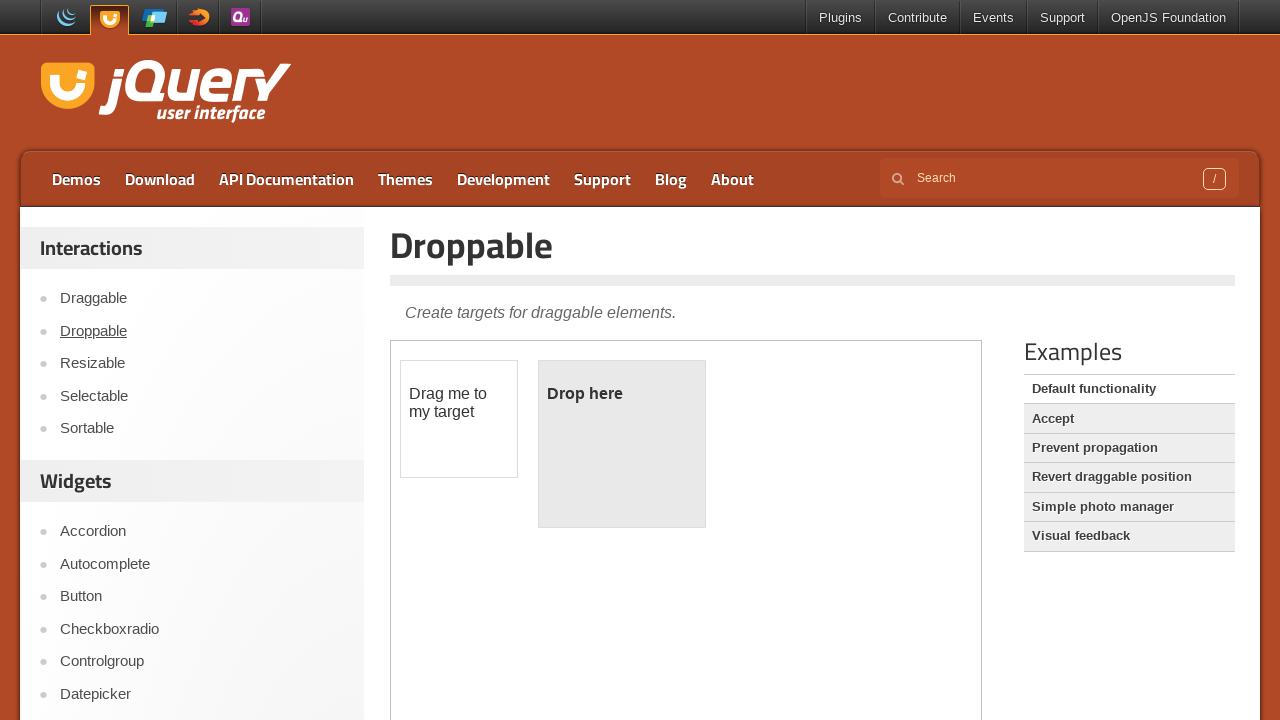

Performed drag and drop action from draggable to droppable element at (622, 444)
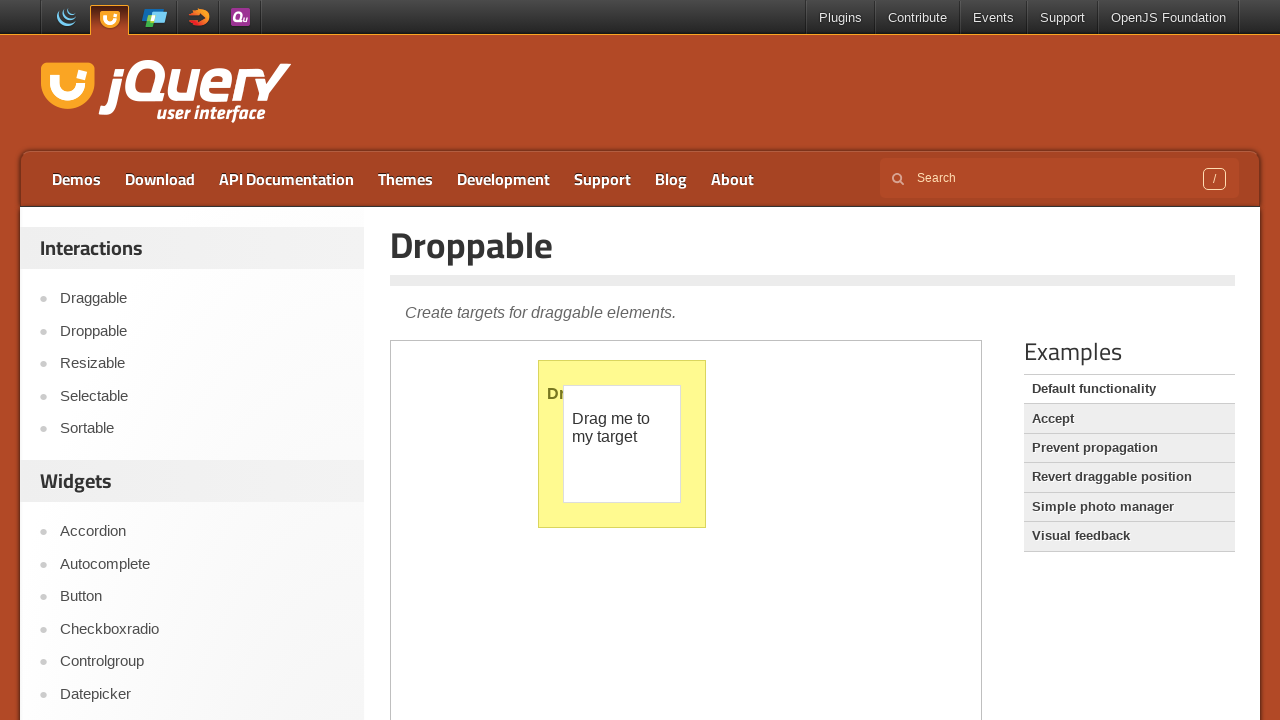

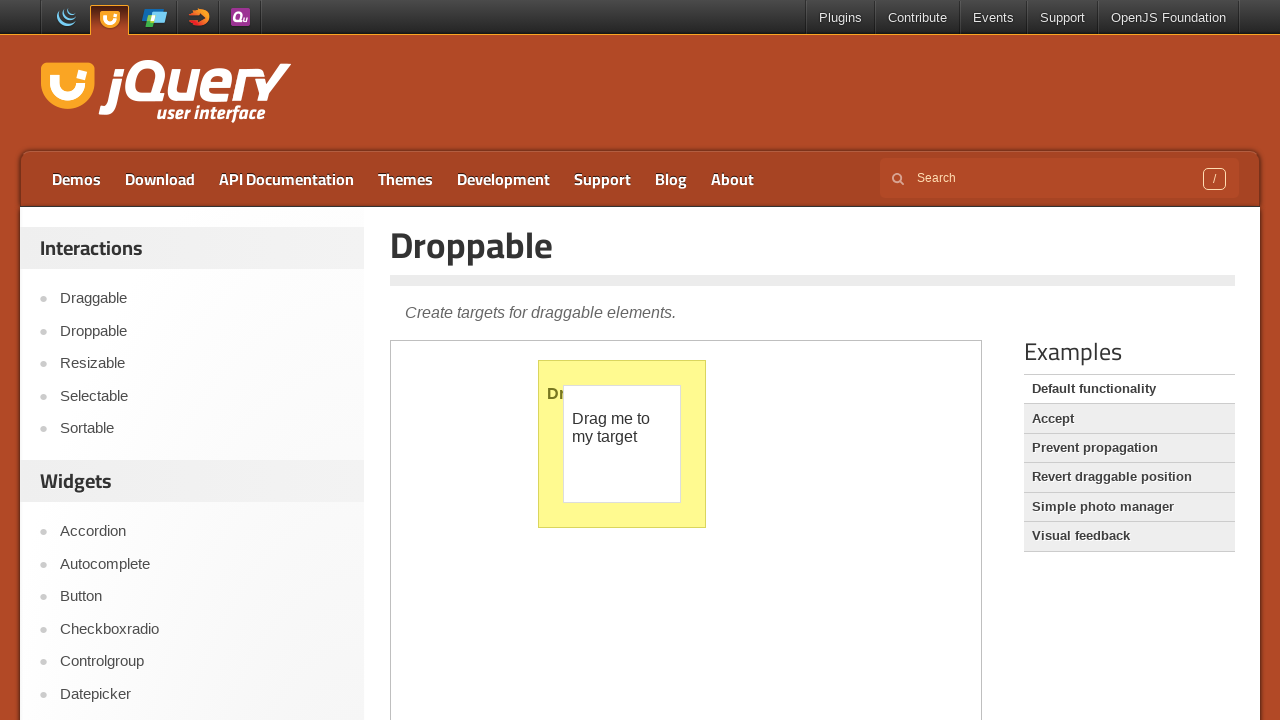